Tests that checking a filter checkbox displays a filter tag message element

Starting URL: https://catalog.onliner.by/mobile/xiaomi/x14tp12512bt/prices

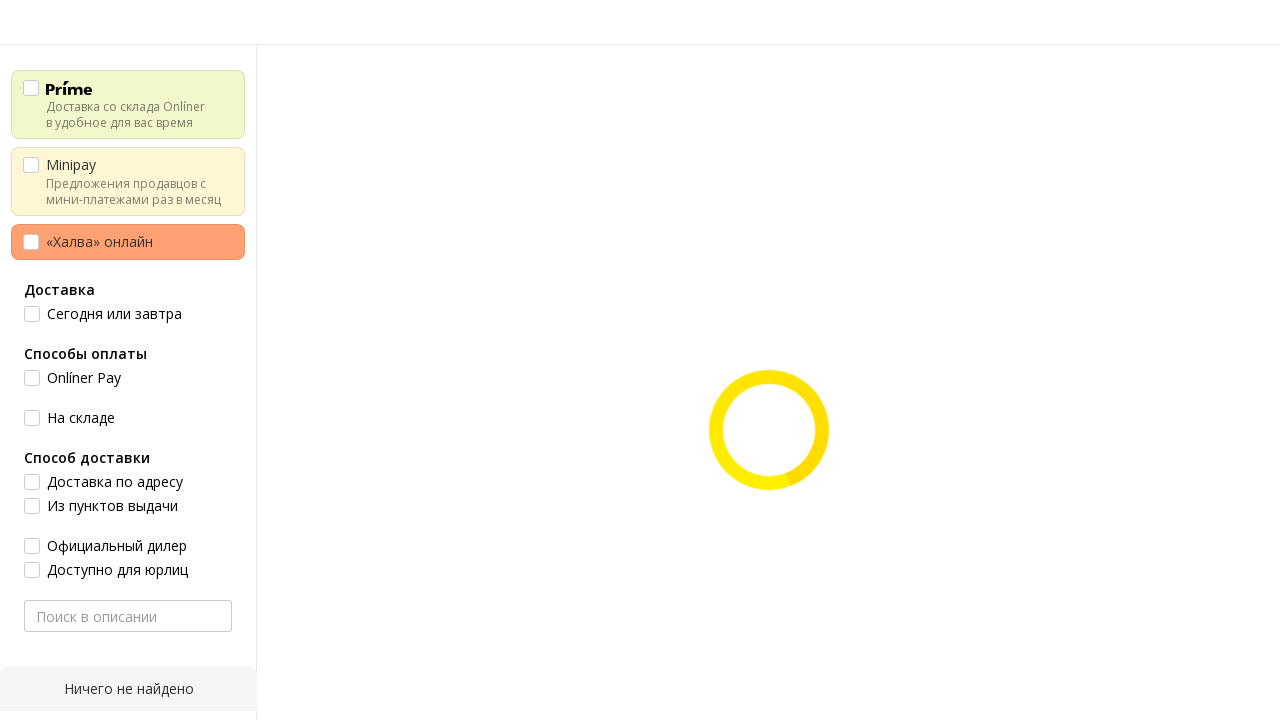

Clicked filter checkbox to enable filtering at (31, 88) on label.offers-form__bonus-item.offers-form__bonus-item_primary div.i-checkbox.off
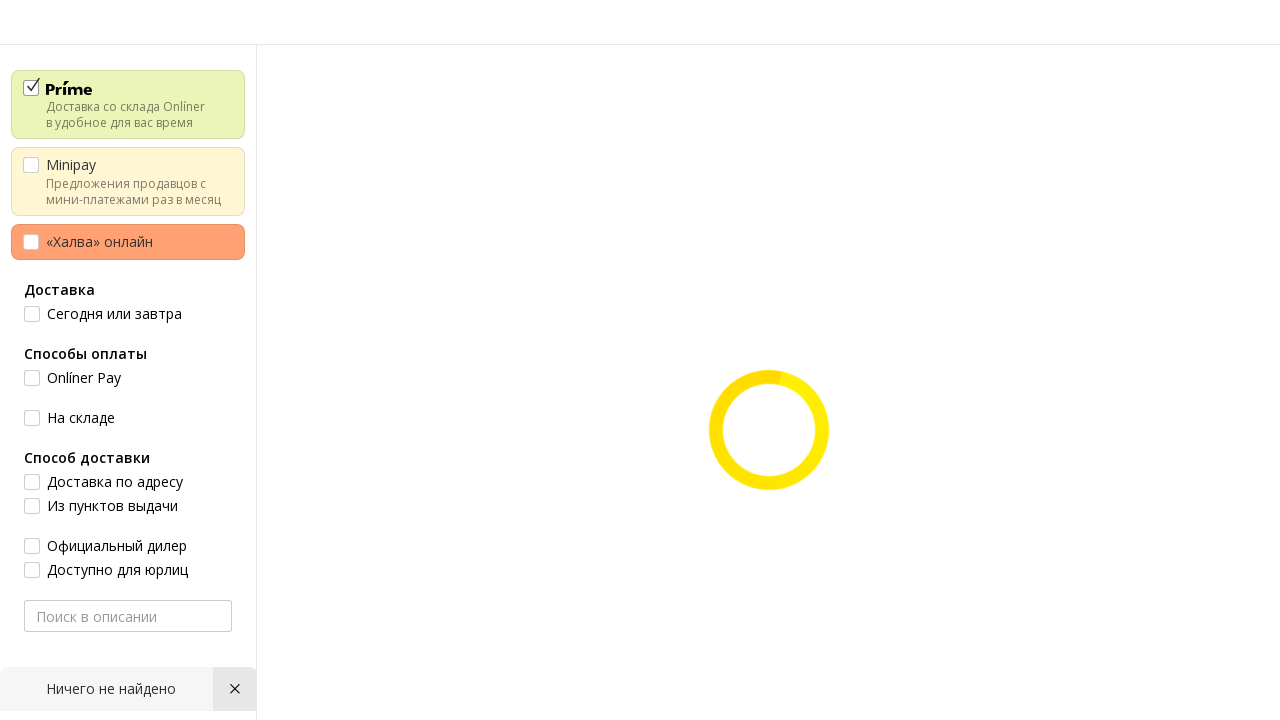

Verified filter tag message element is visible
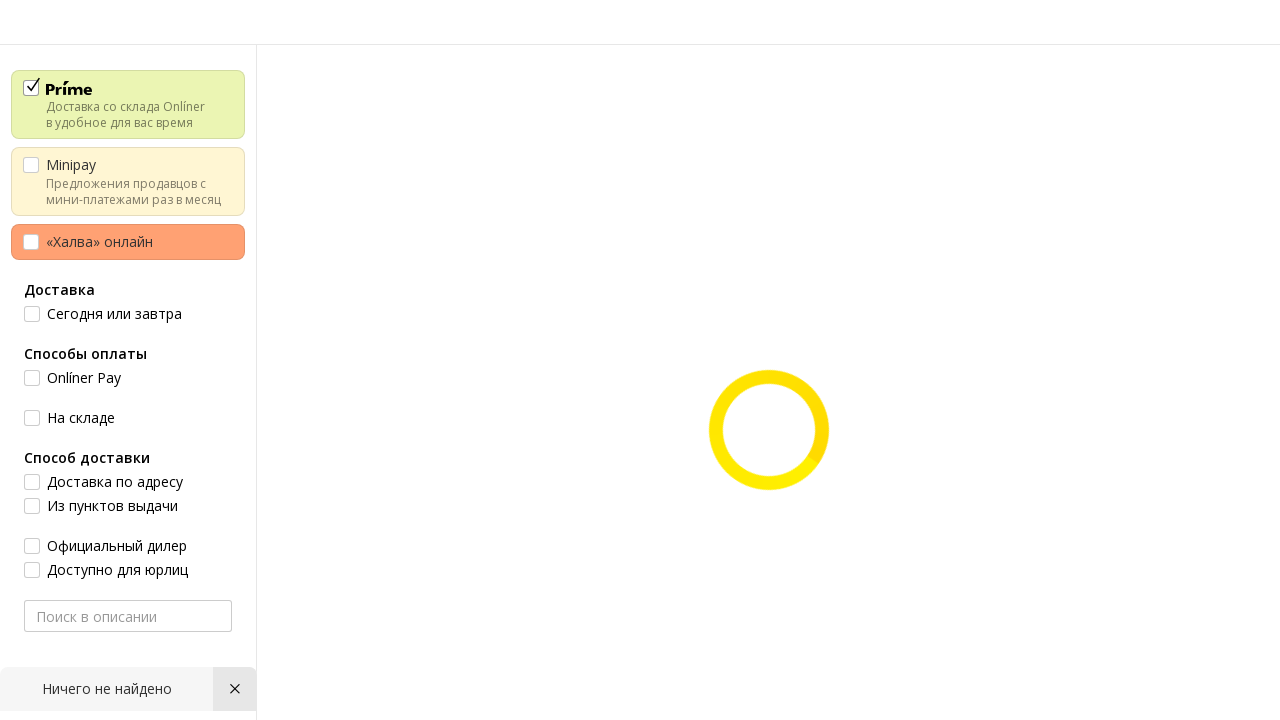

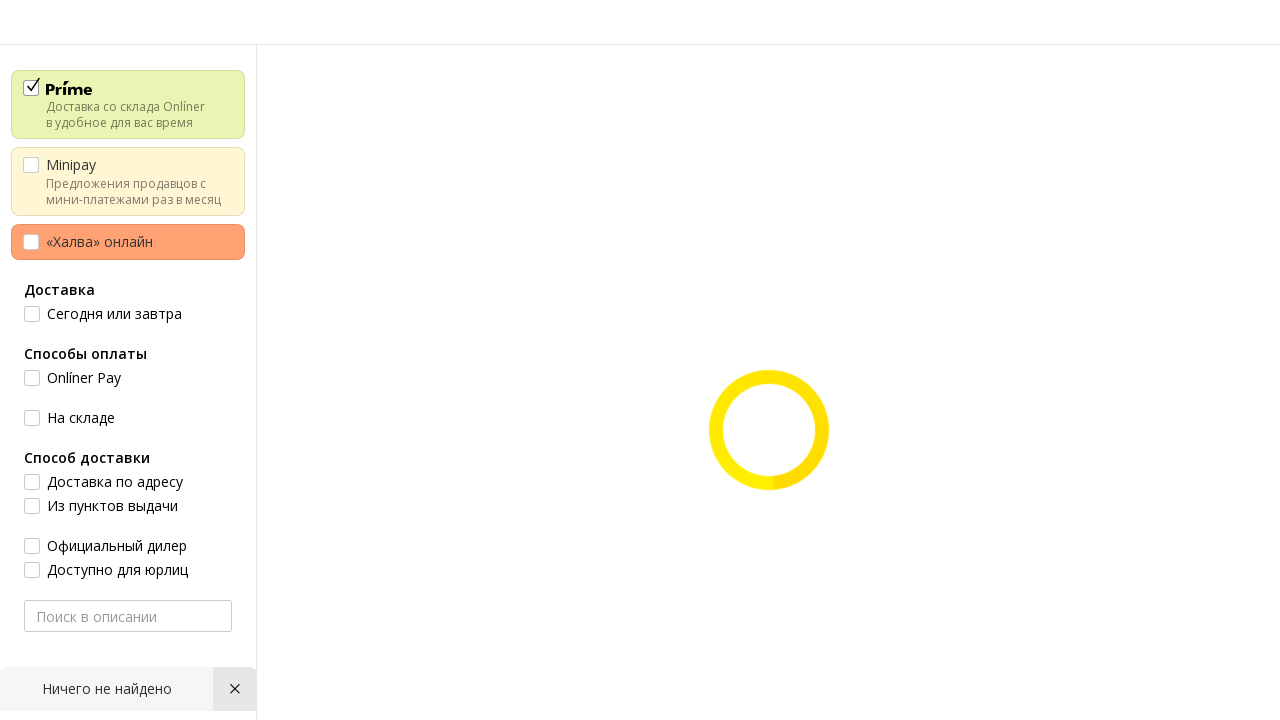